Tests a web form by filling various input types including text fields, select dropdown, datalist, checkboxes, radio buttons, date picker, and slider, then submits the form and verifies successful submission.

Starting URL: https://bonigarcia.dev/selenium-webdriver-java/web-form.html

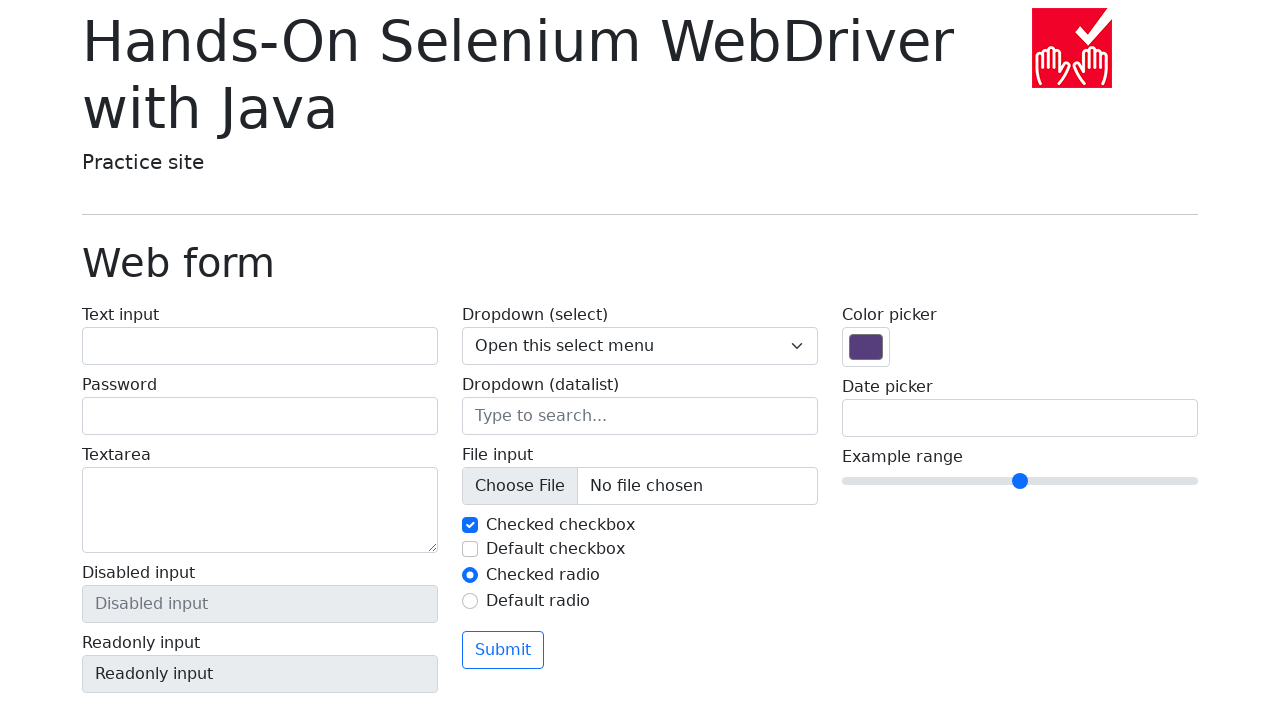

Filled text input field with 'Test Input' on input[name='my-text']
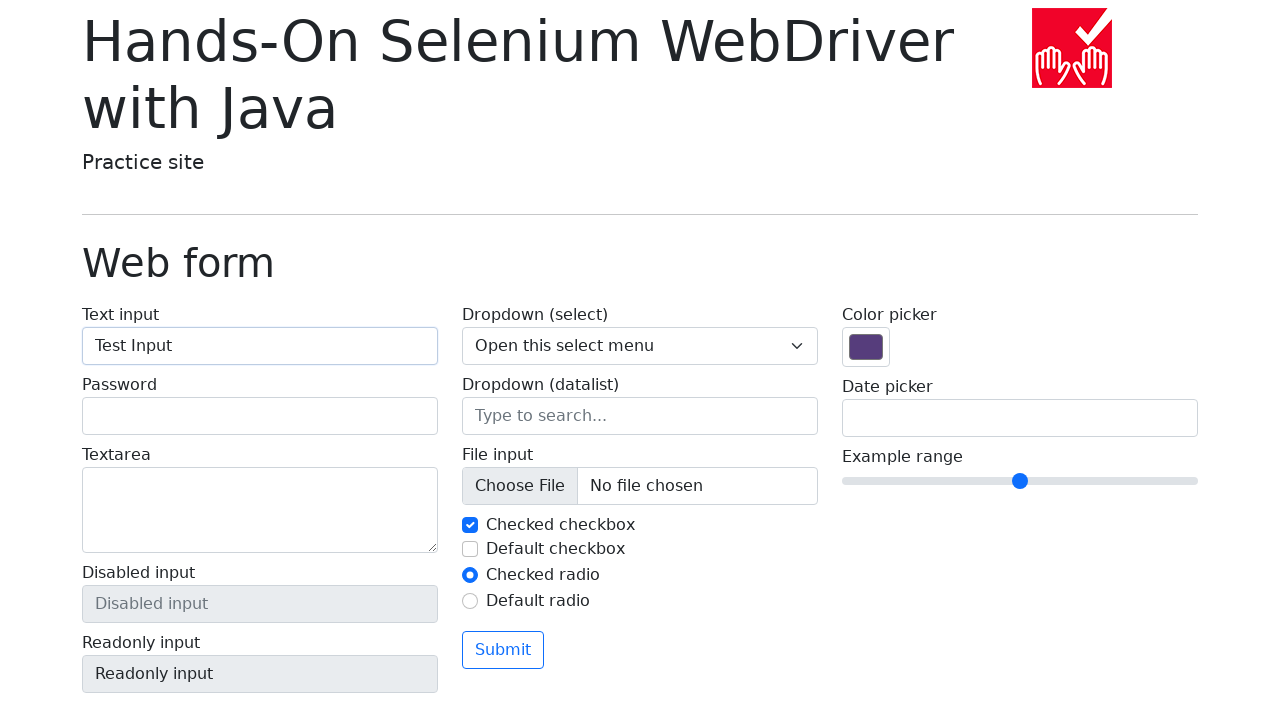

Filled password field with 'pass123' on input[name='my-password']
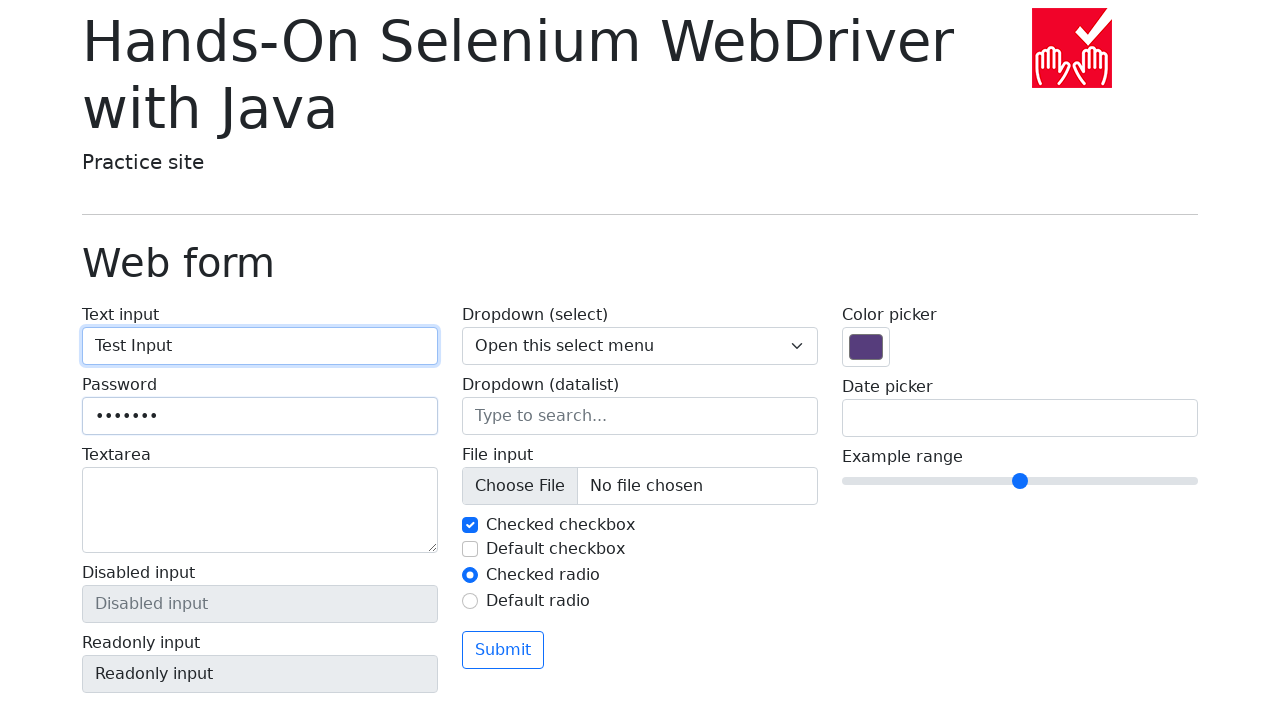

Filled textarea with 'Привет всем кто учит Java.' on textarea[name='my-textarea']
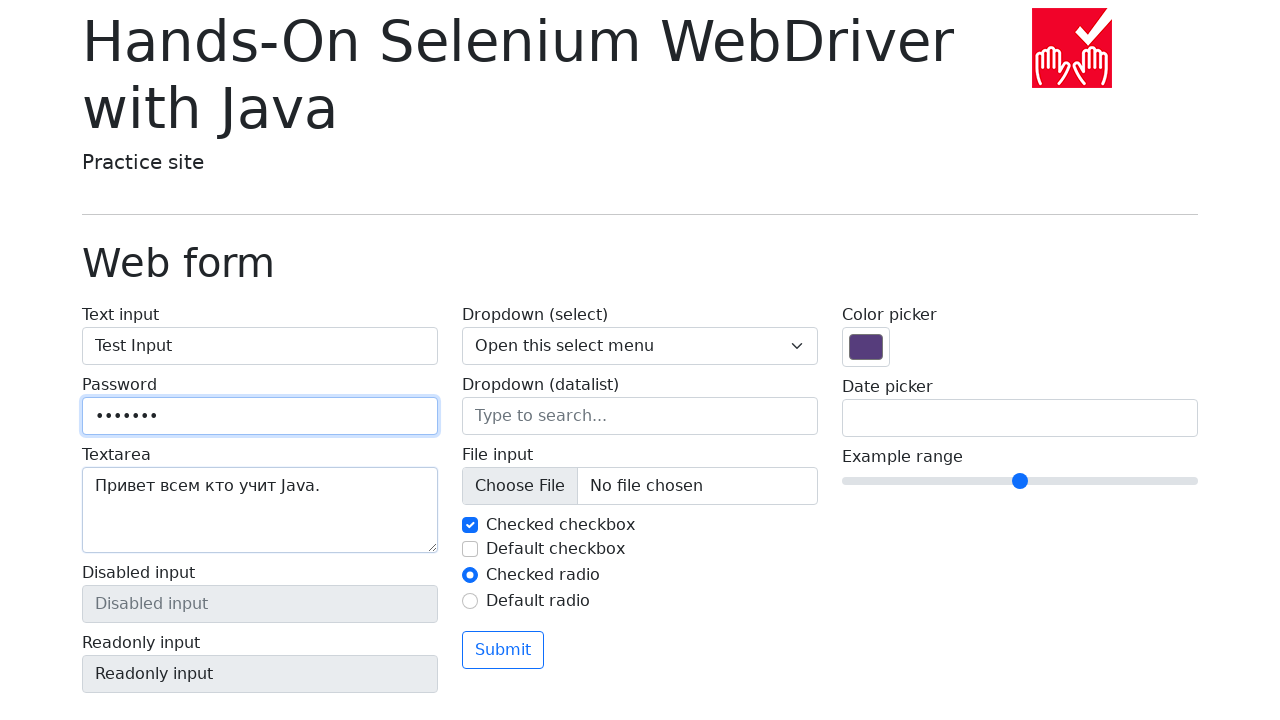

Selected 'Two' from dropdown menu on select[name='my-select']
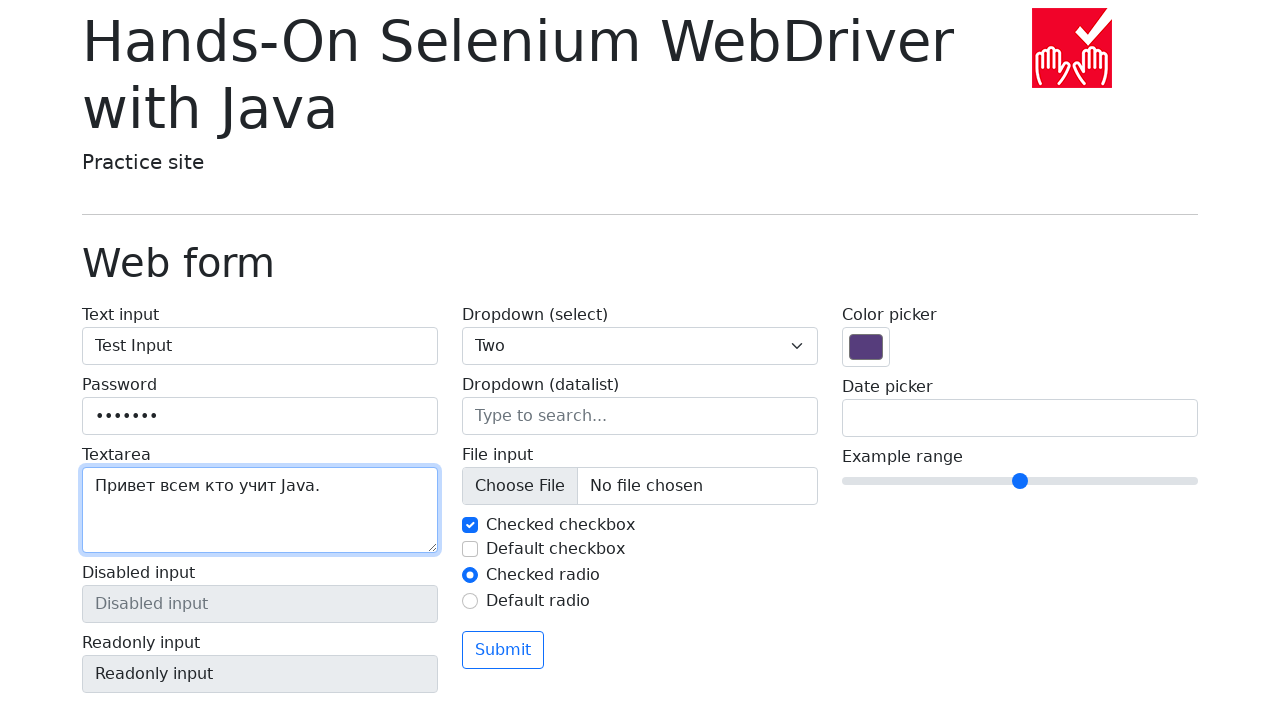

Clicked on datalist input field at (640, 416) on input[name='my-datalist']
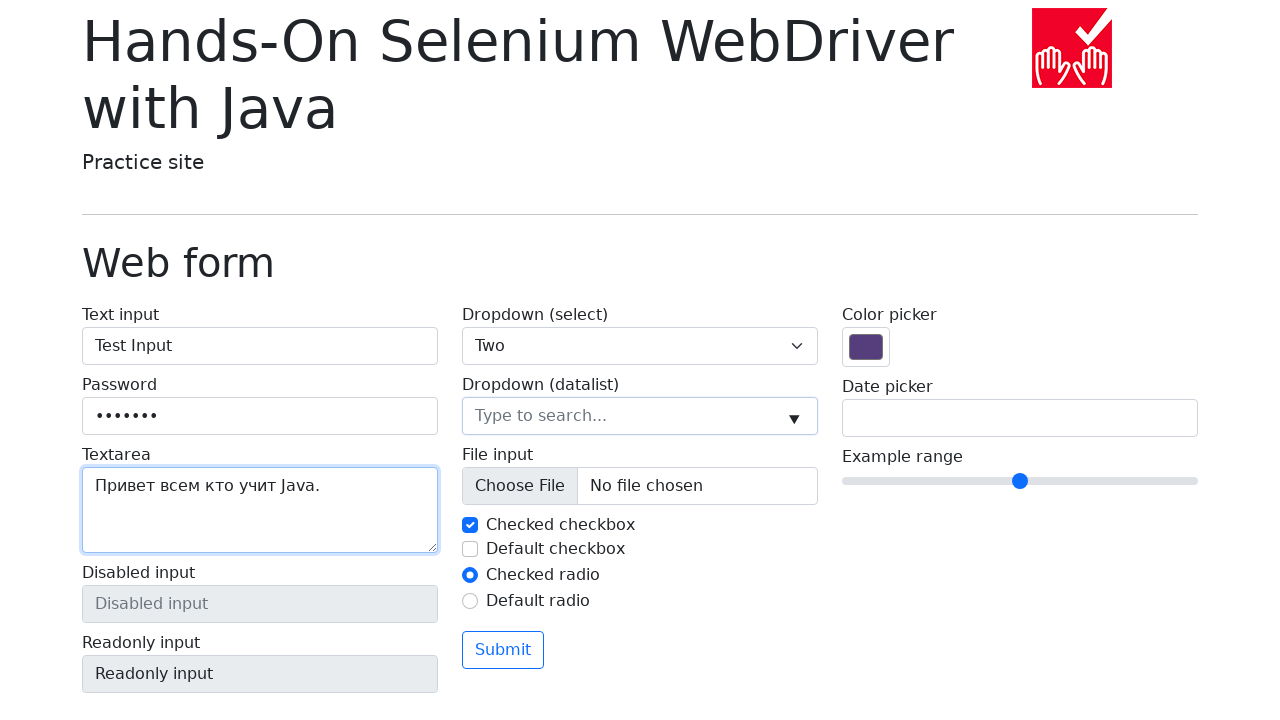

Filled datalist input with 'New York' on input[name='my-datalist']
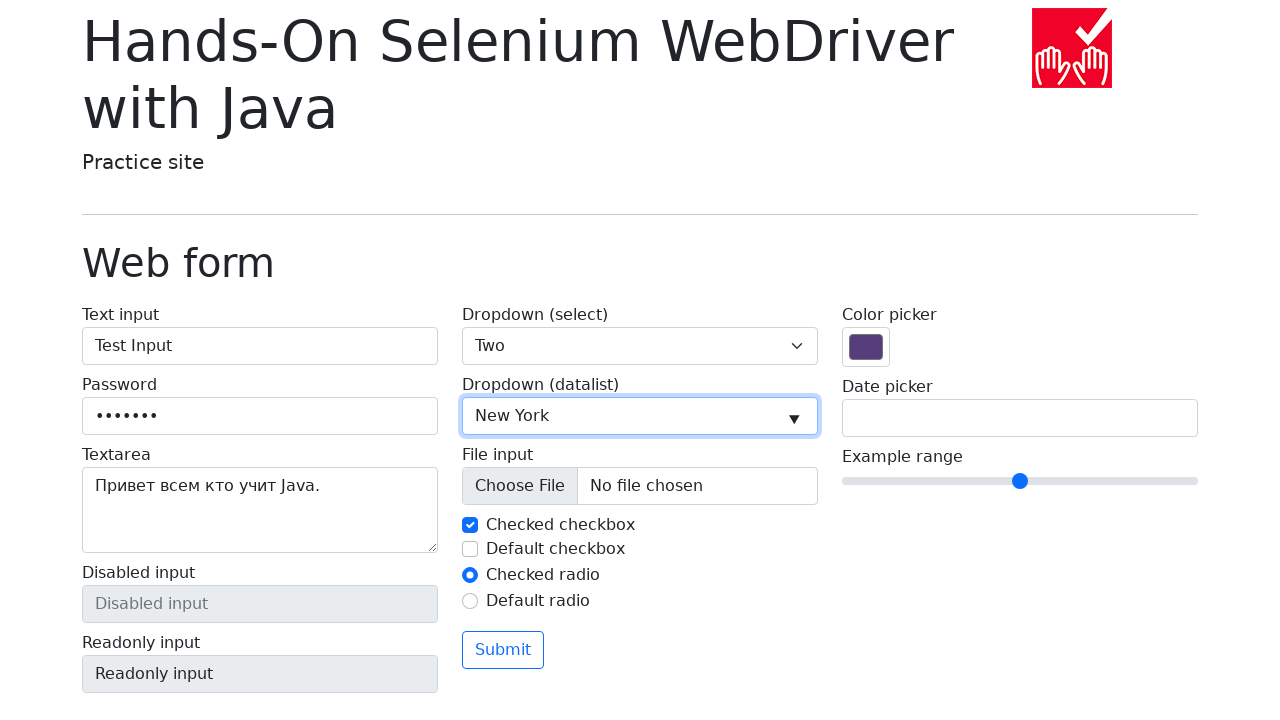

Clicked checkbox input at (470, 525) on input#my-check-1
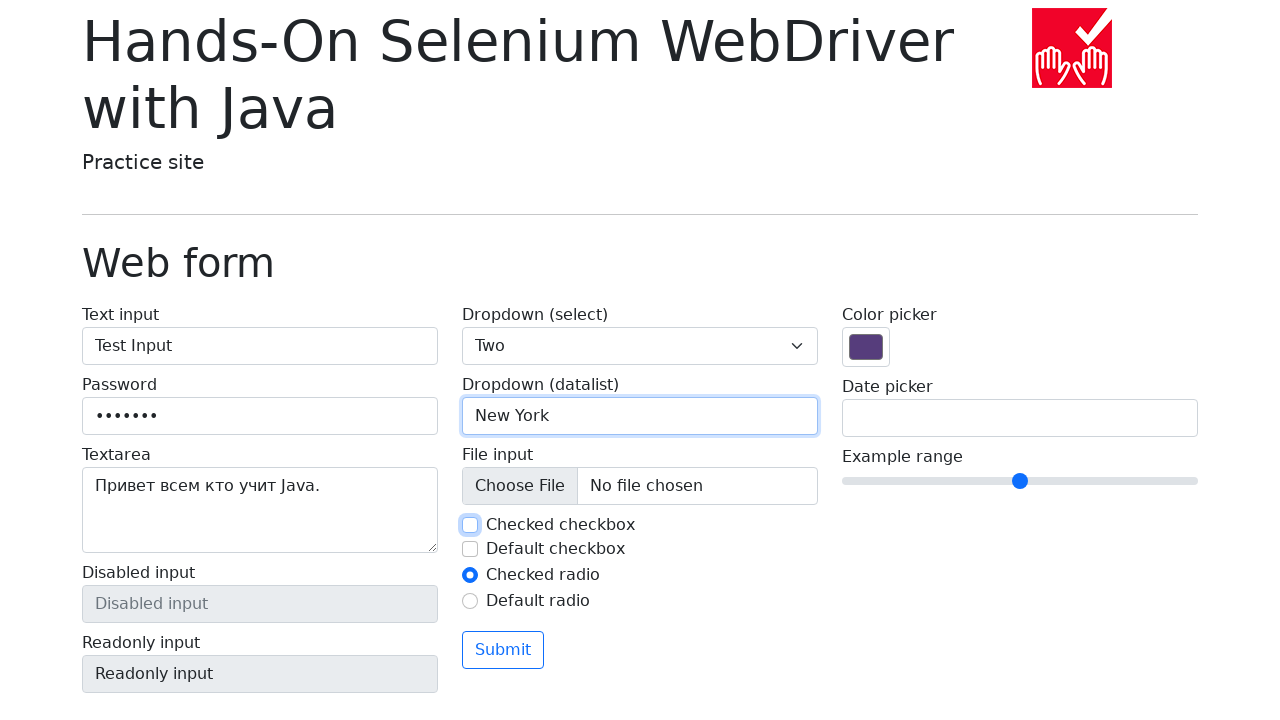

Clicked radio button input at (470, 575) on input#my-radio-1
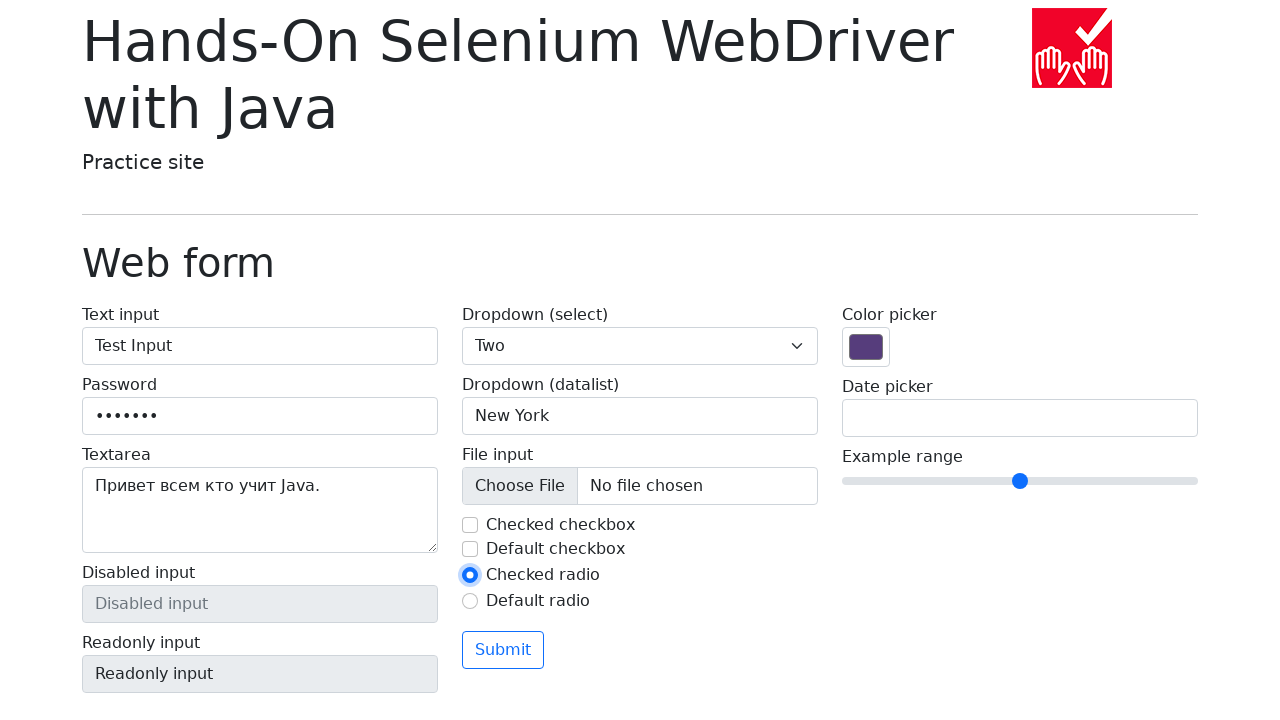

Filled date input with '17/03/2025' on input[name='my-date']
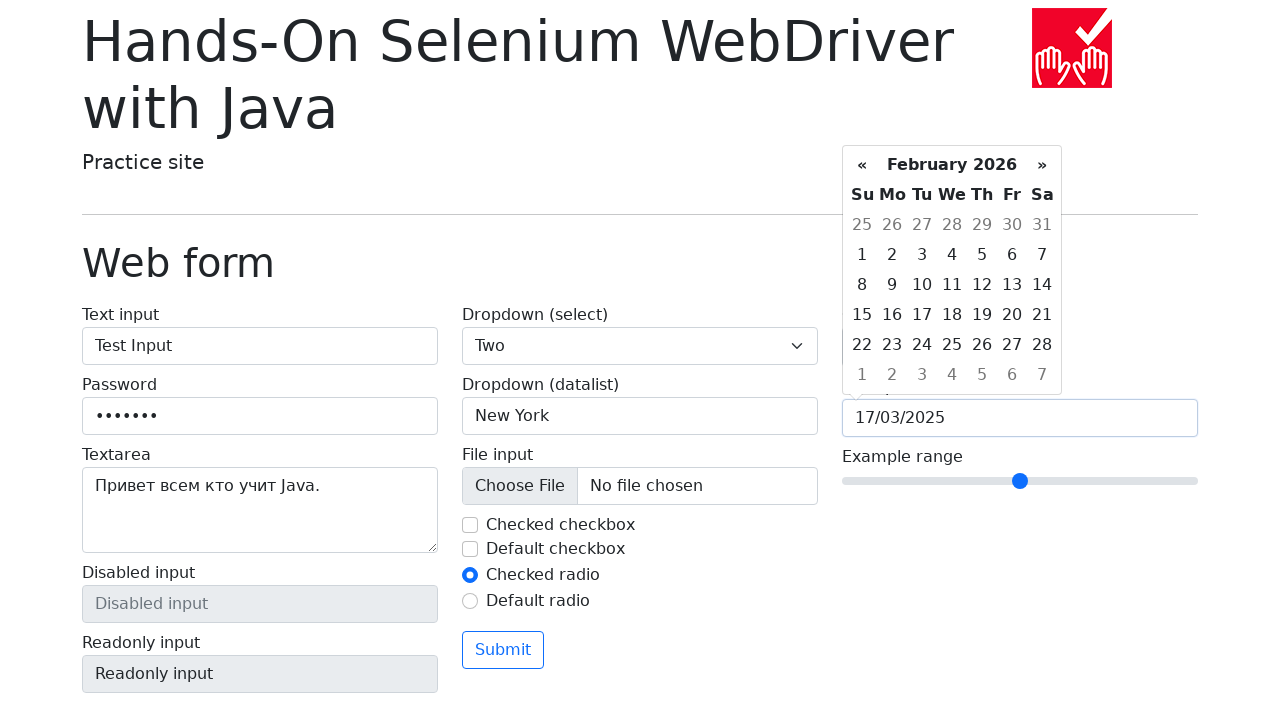

Moved mouse to center of range slider at (1020, 481)
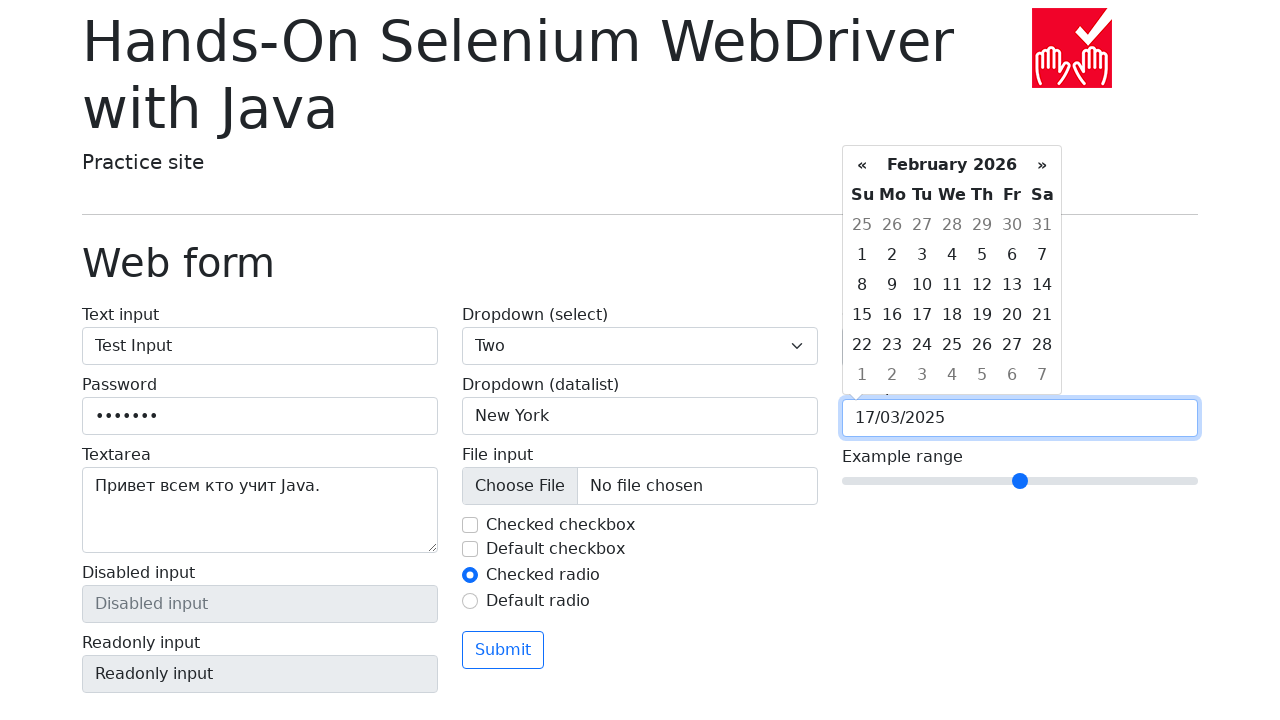

Pressed mouse button down on slider at (1020, 481)
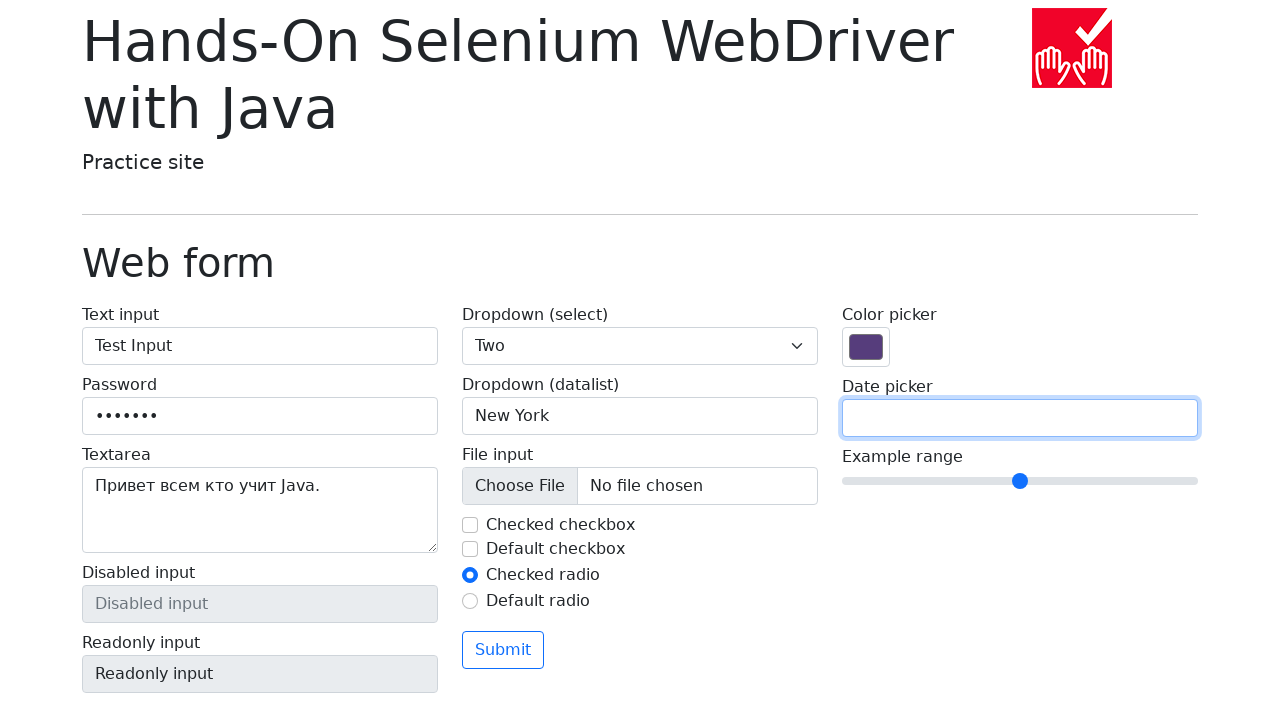

Dragged slider to the right at (1070, 481)
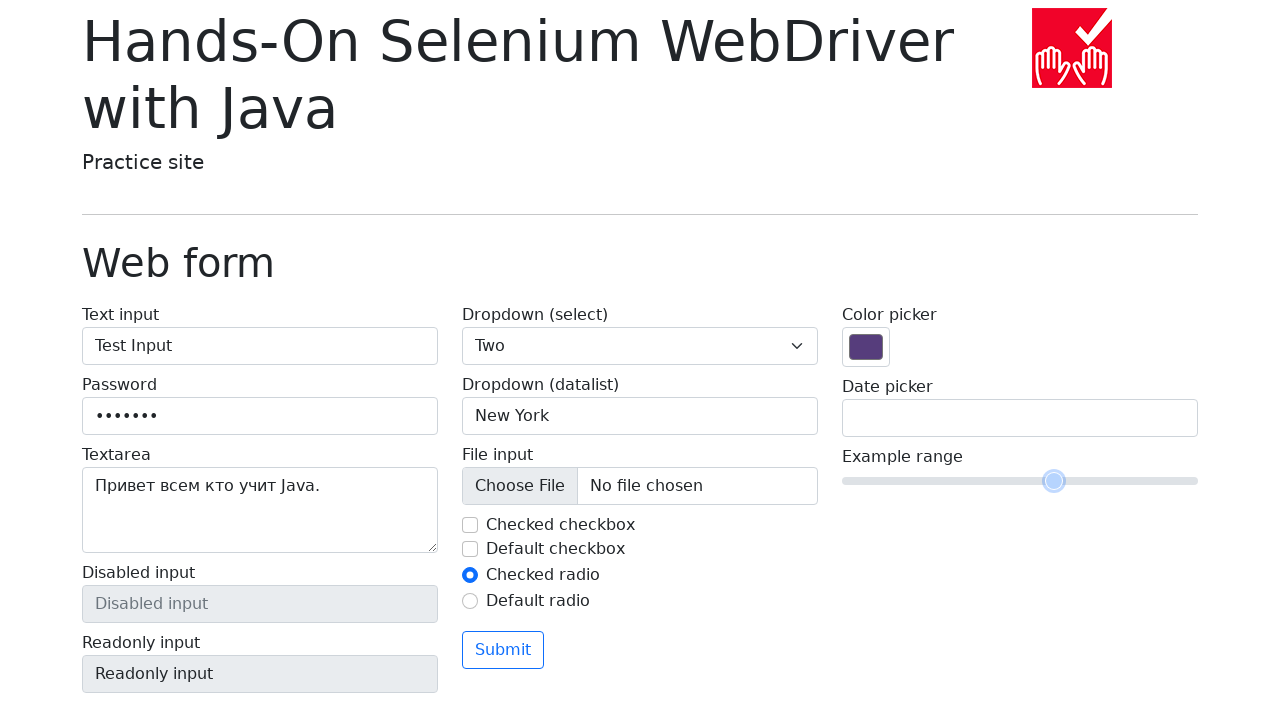

Released mouse button to complete slider adjustment at (1070, 481)
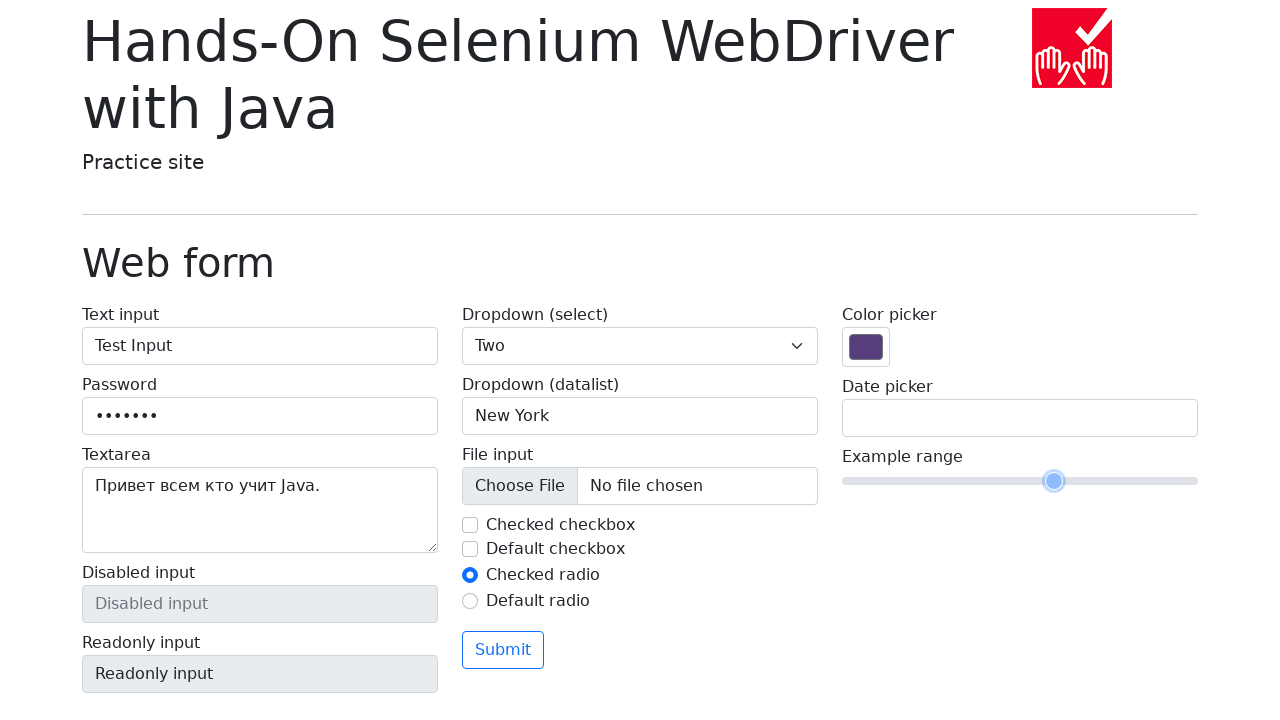

Clicked submit button at (503, 650) on button
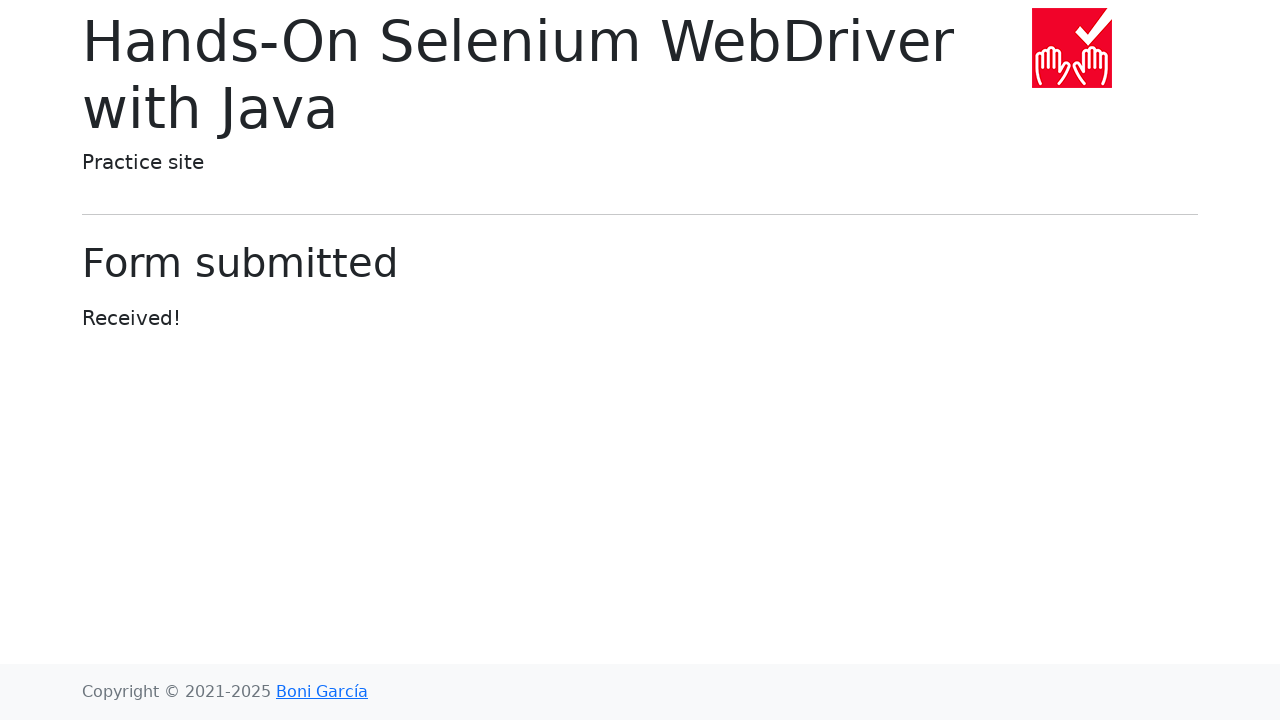

Waited for confirmation message to appear
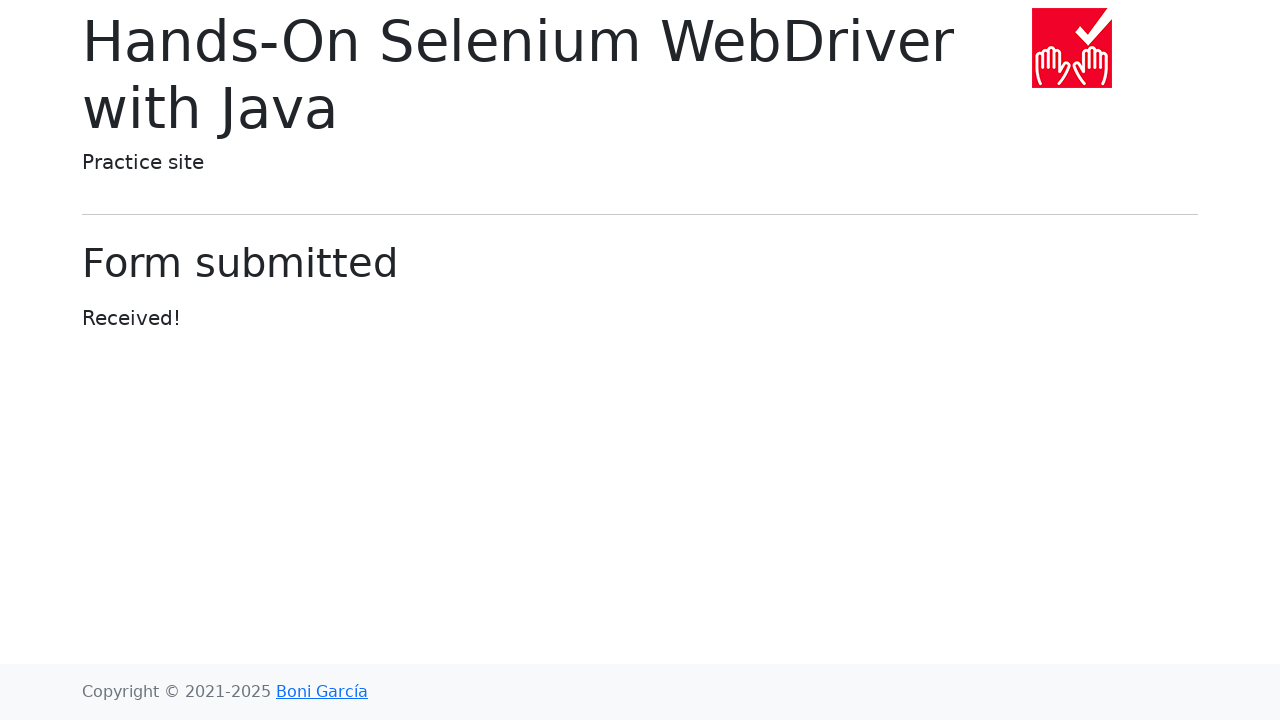

Verified form submission success with confirmation message
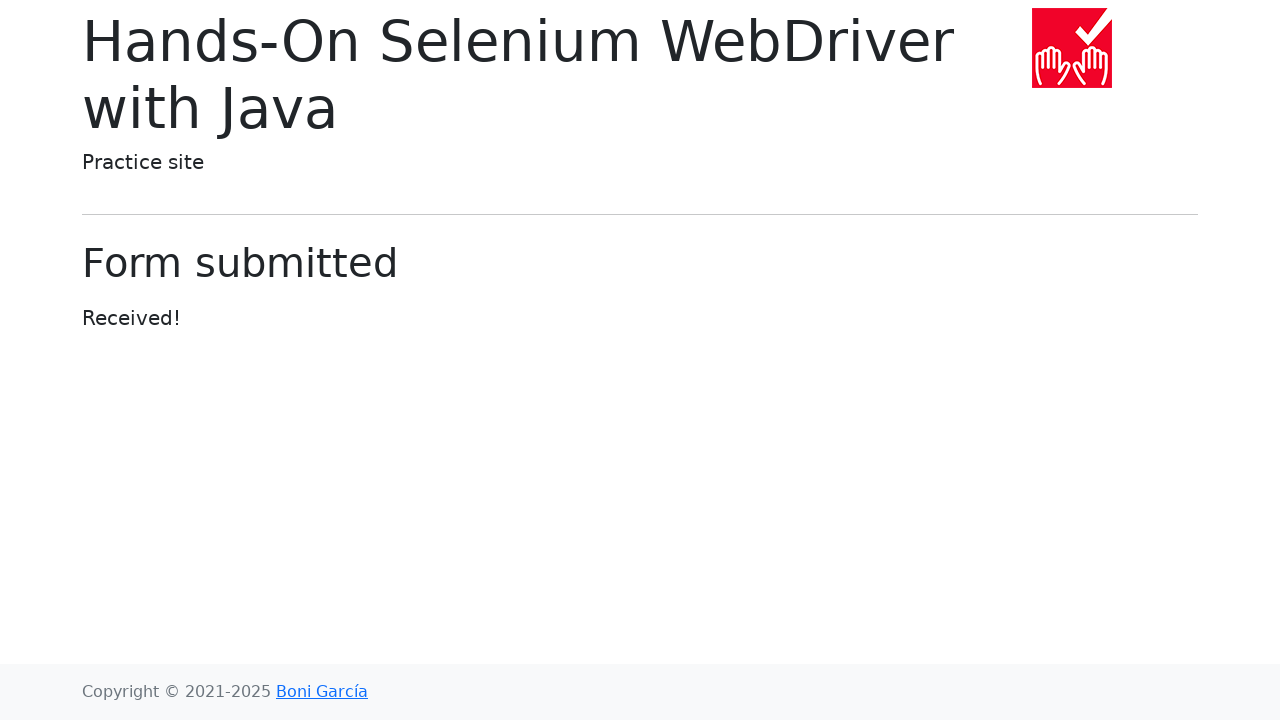

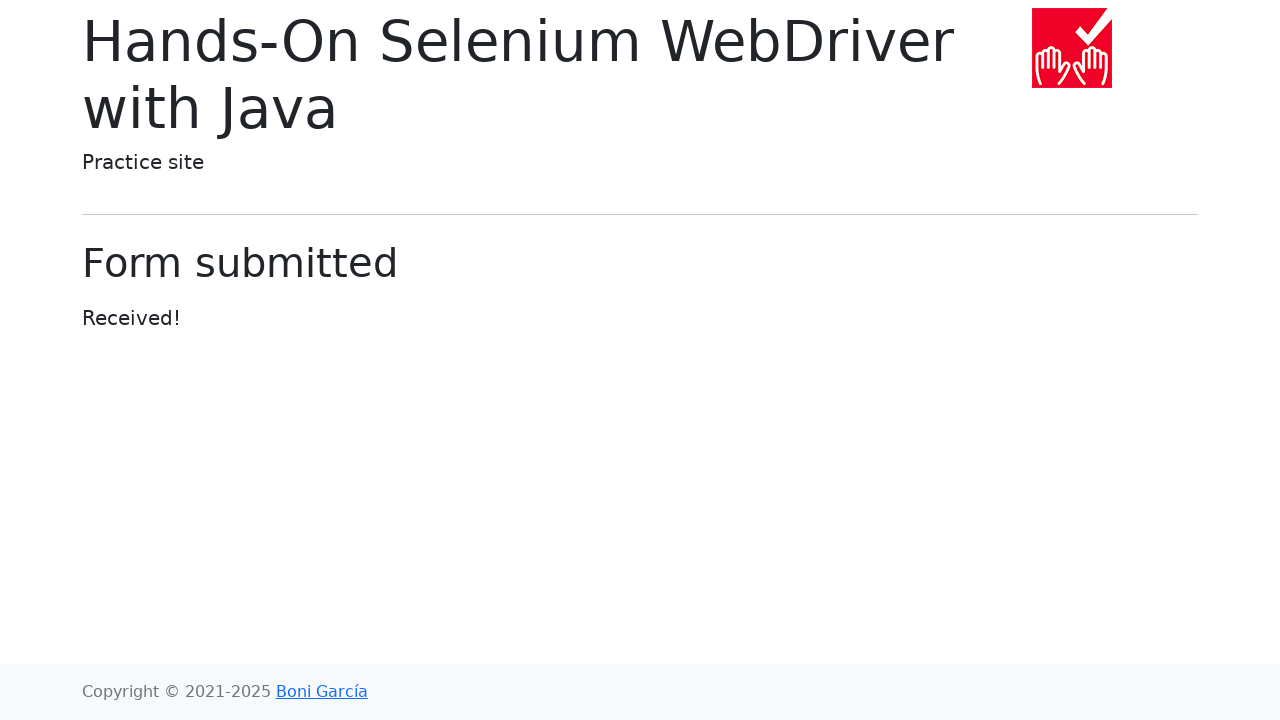